Tests product search functionality by navigating to Products page, entering a search term "Blue Top", and submitting the search

Starting URL: http://automationexercise.com

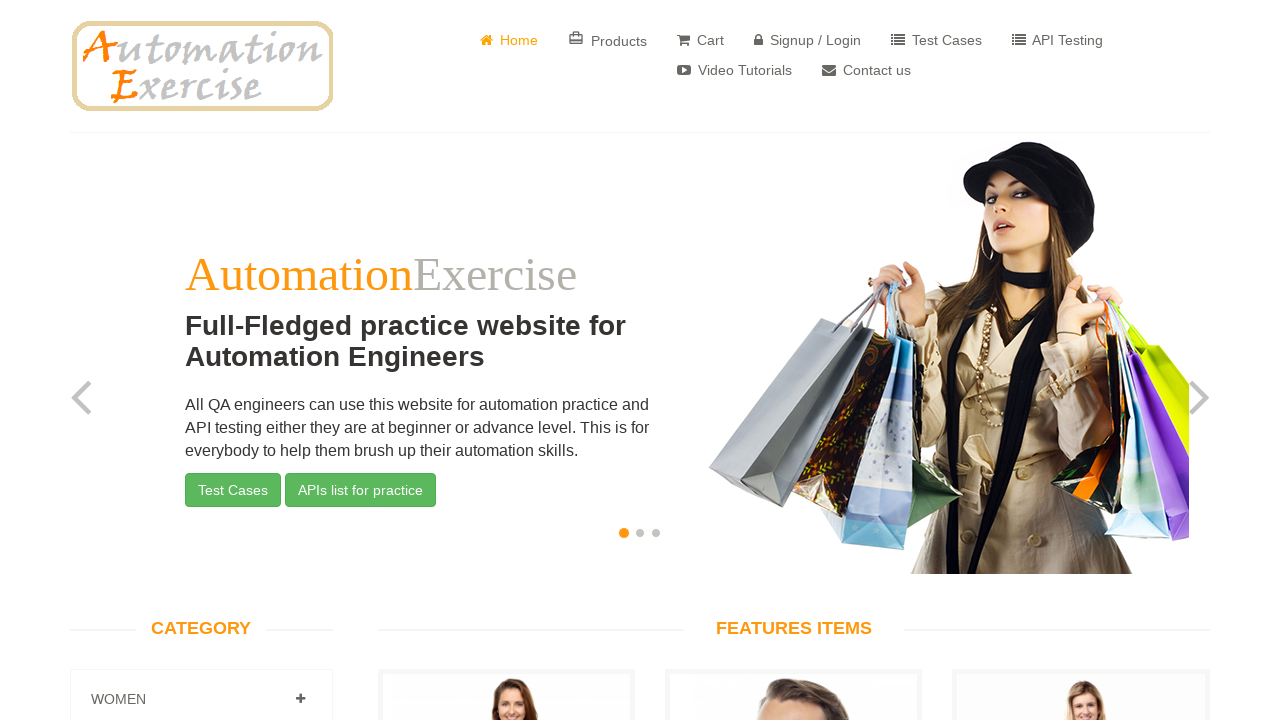

Clicked on 'Products' link in navigation at (608, 40) on text=Products
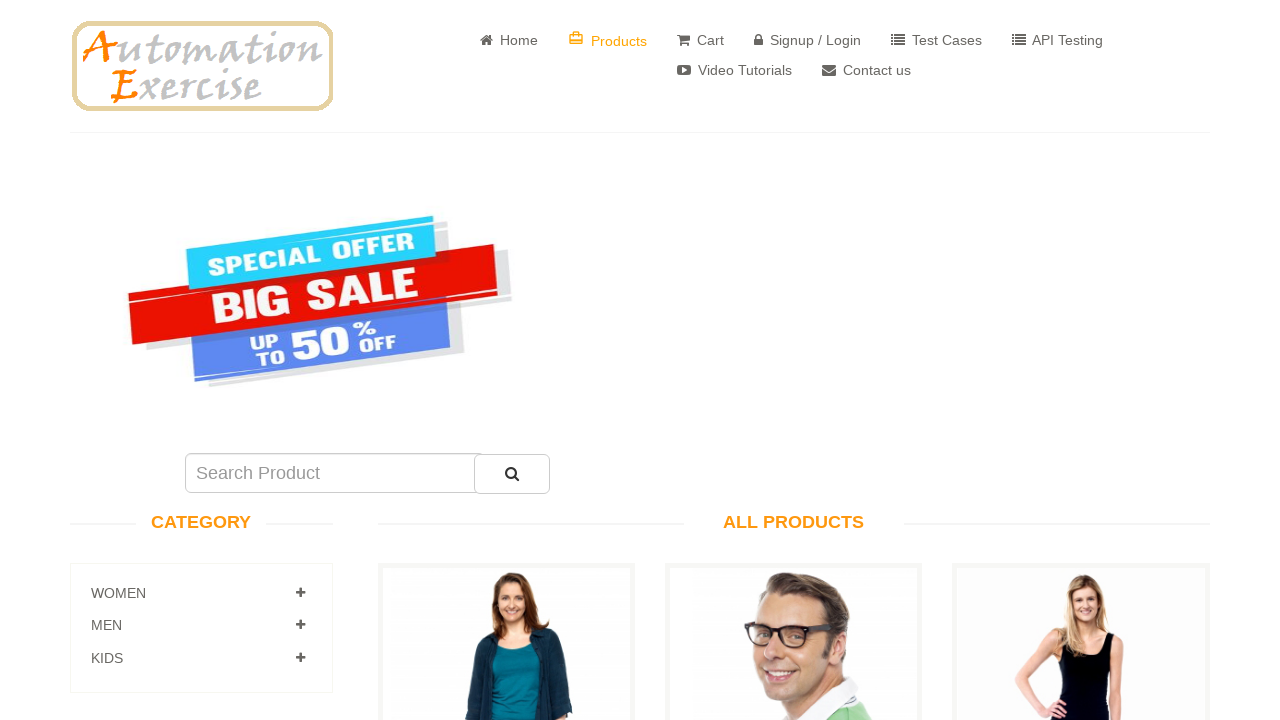

Products page loaded and search field is visible
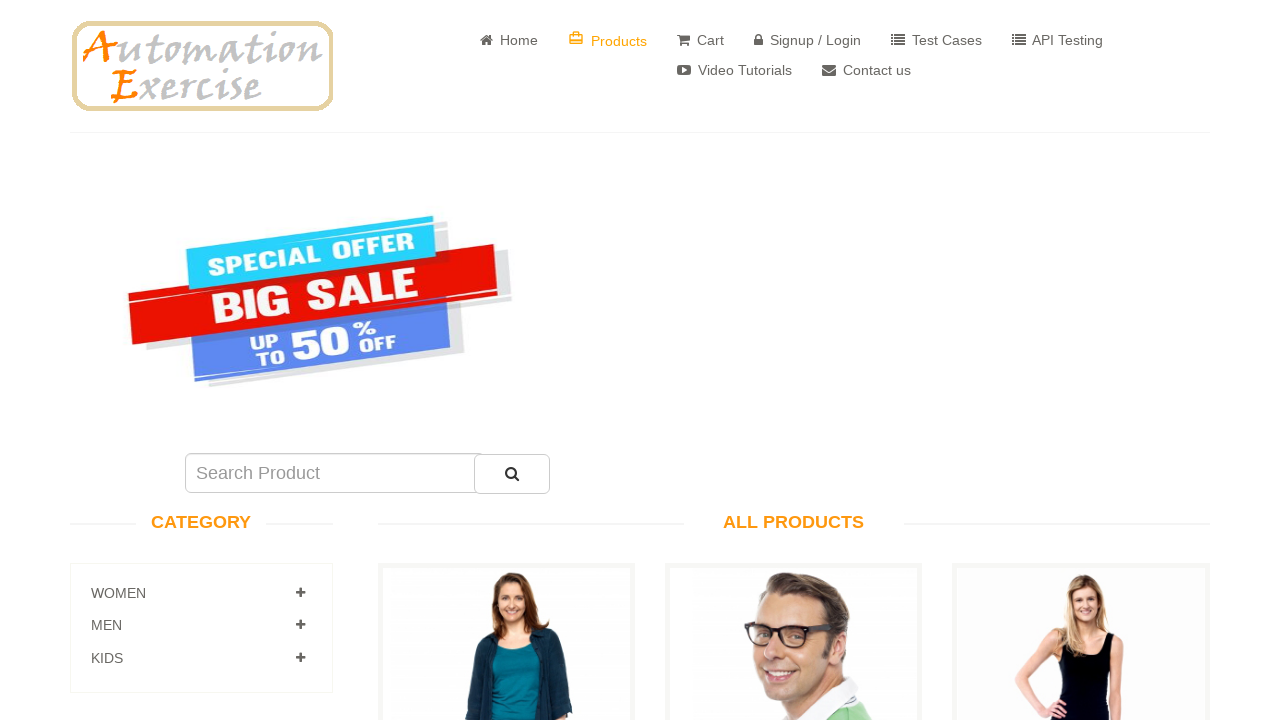

Entered search term 'Blue Top' in search field on #search_product
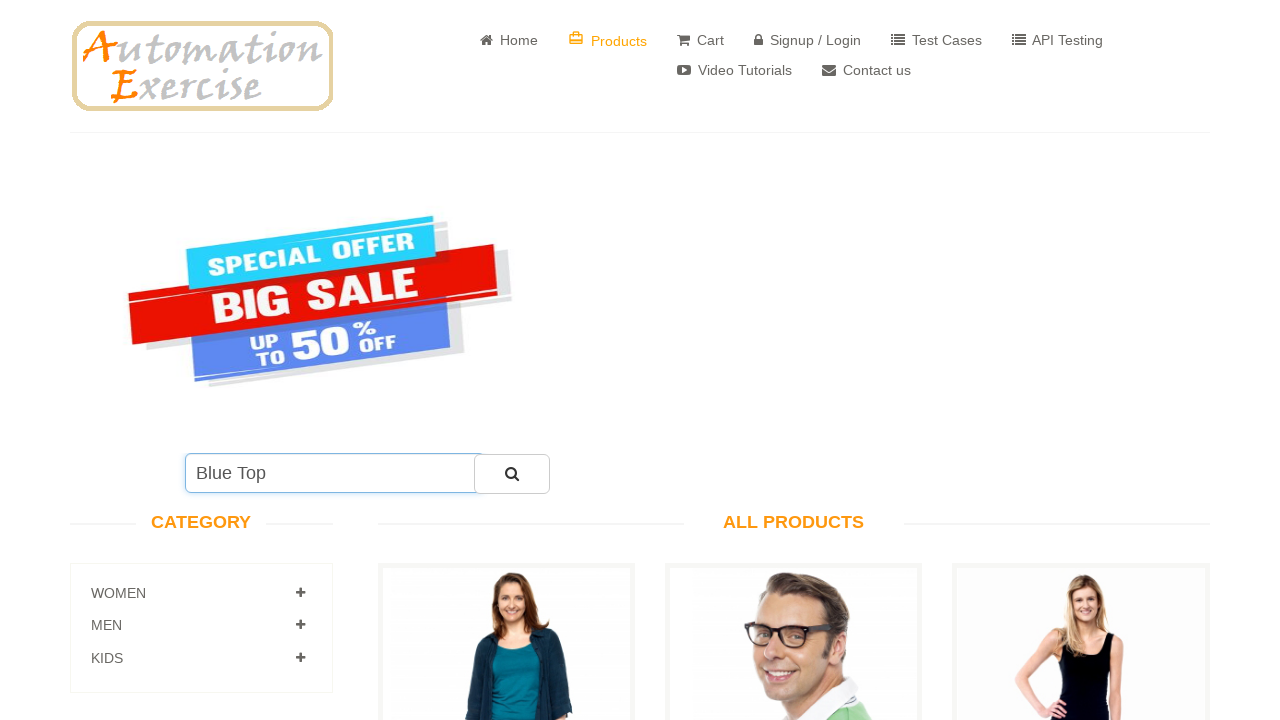

Clicked search button to submit search query at (512, 474) on #submit_search
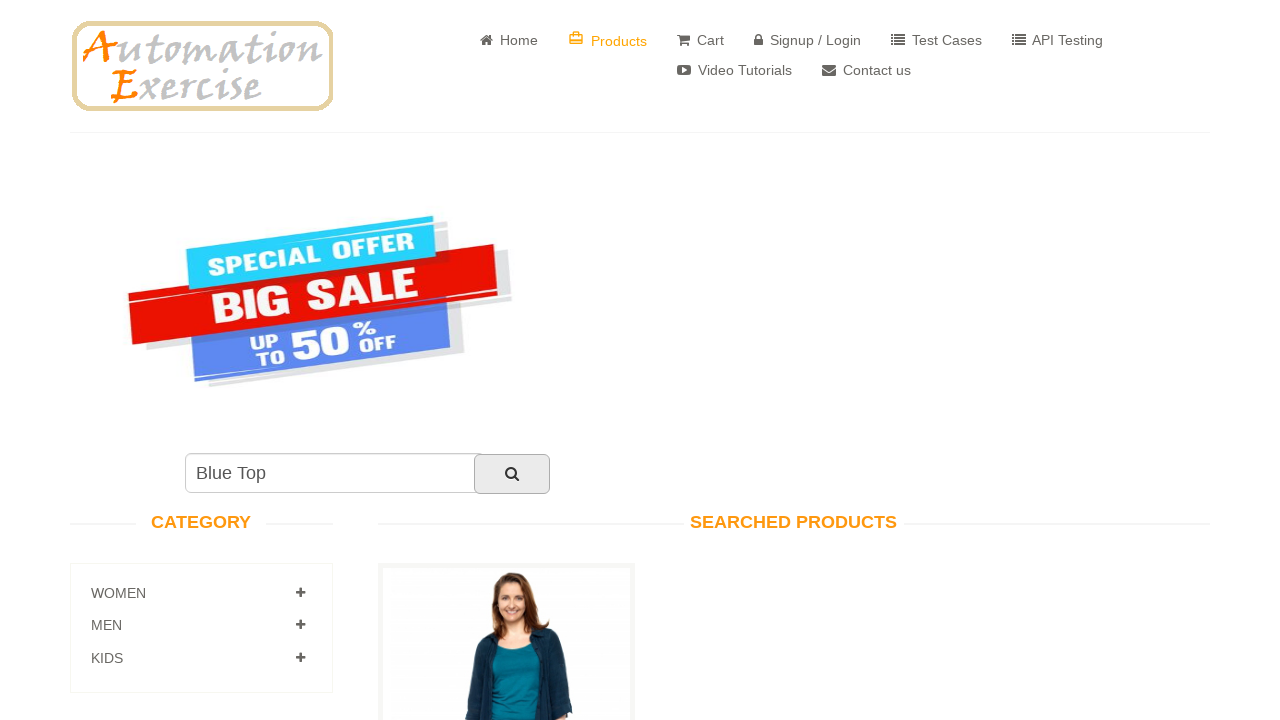

Search results for 'Blue Top' loaded successfully
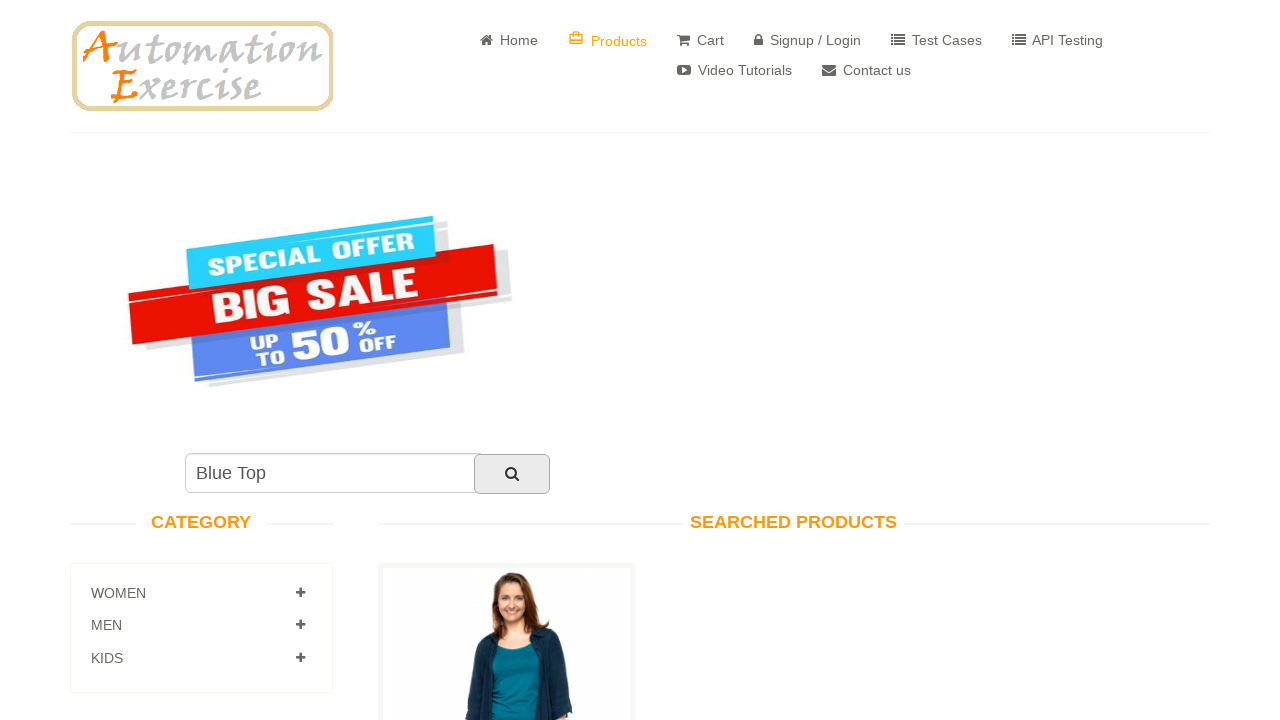

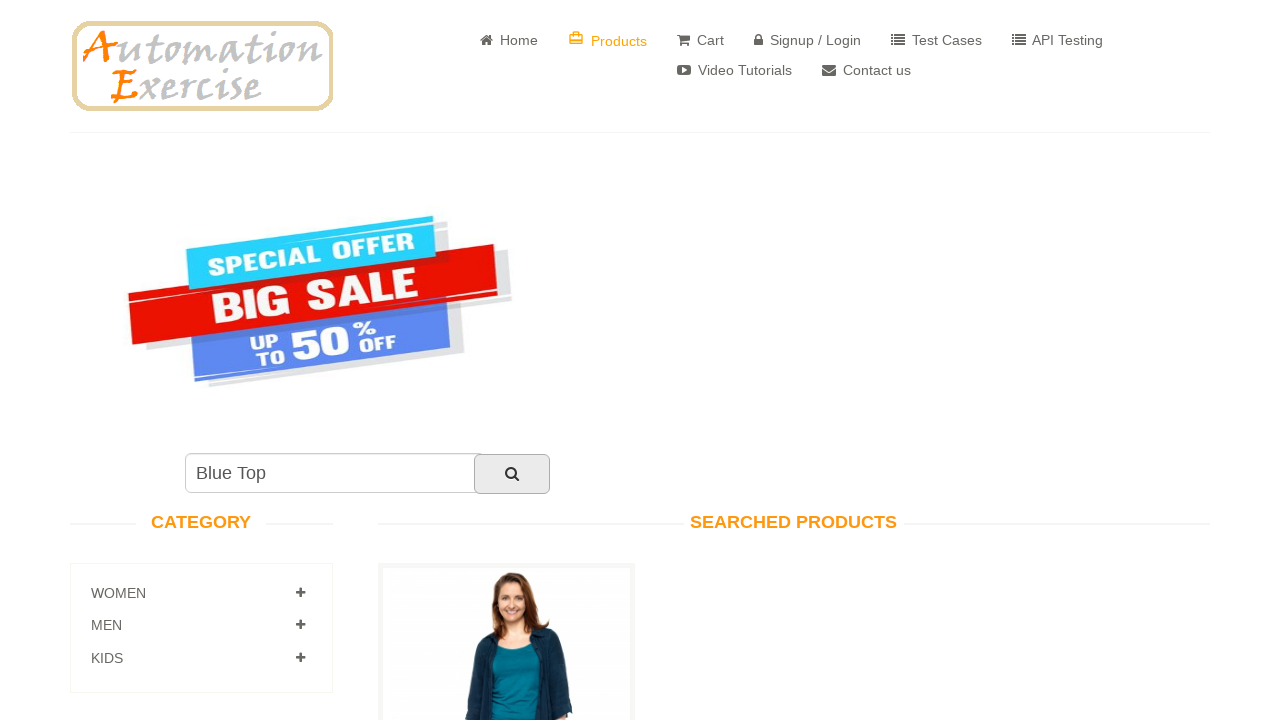